Tests various button interactions on a practice page including clicking a button and verifying navigation, checking if a button is disabled, and inspecting button properties like size and color.

Starting URL: https://leafground.com/button.xhtml

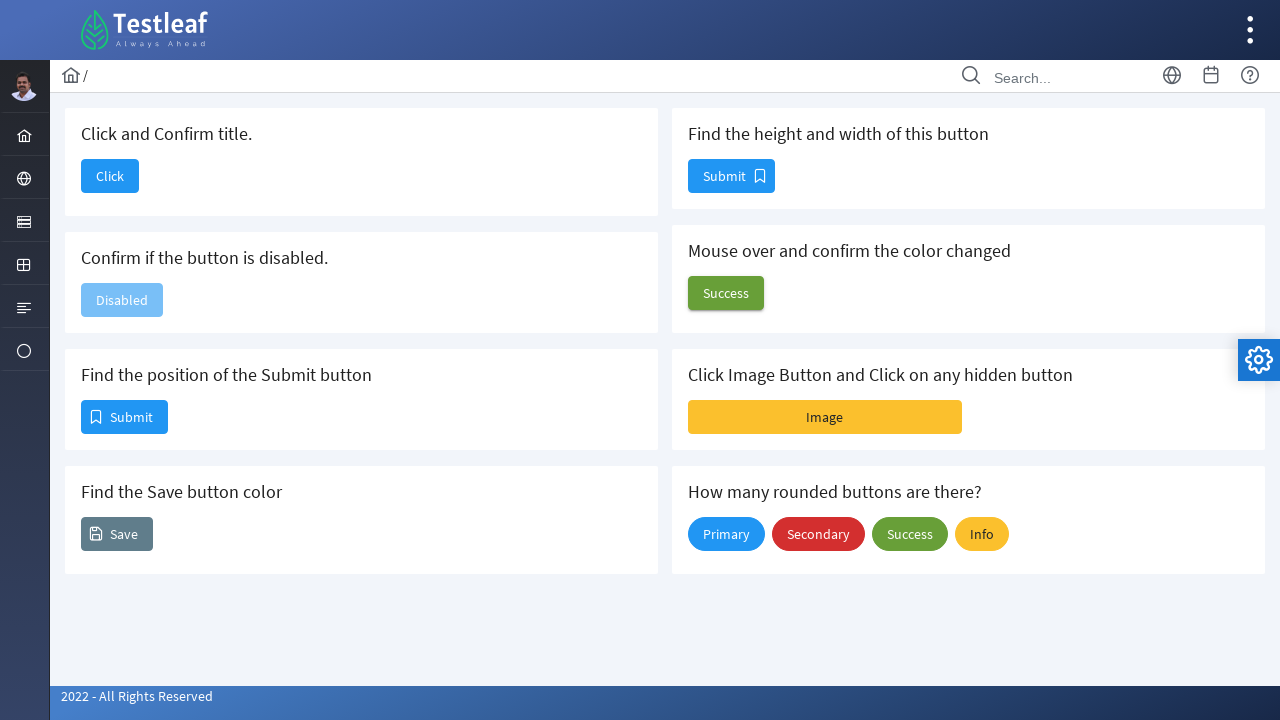

Clicked the 'Click' button to navigate at (110, 176) on xpath=//span[text()='Click']
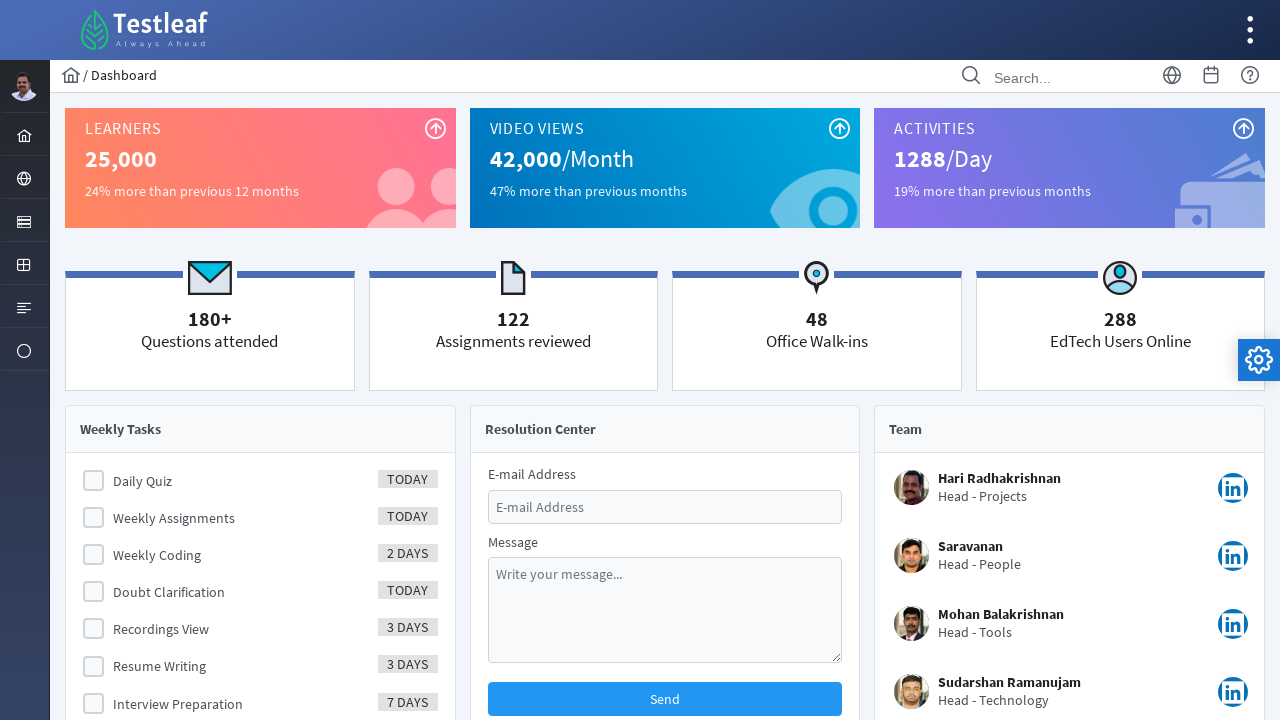

Waited for page to load after button click
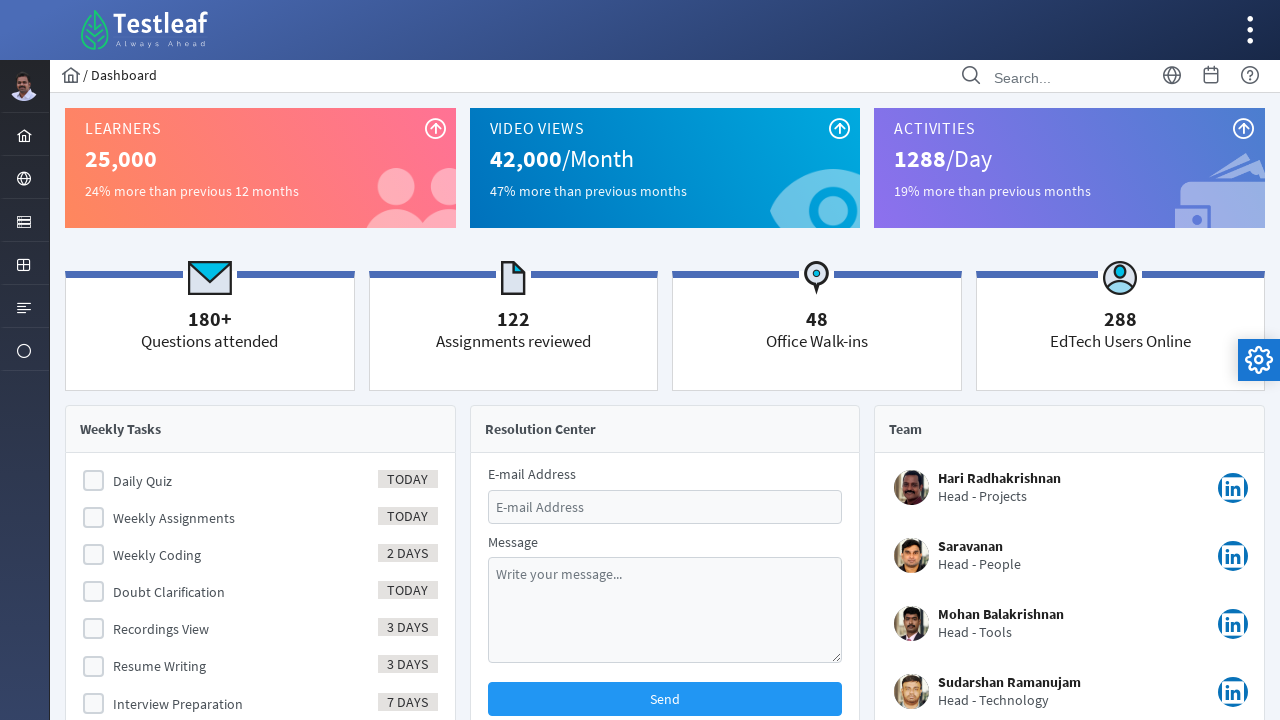

Verified page title: Dashboard
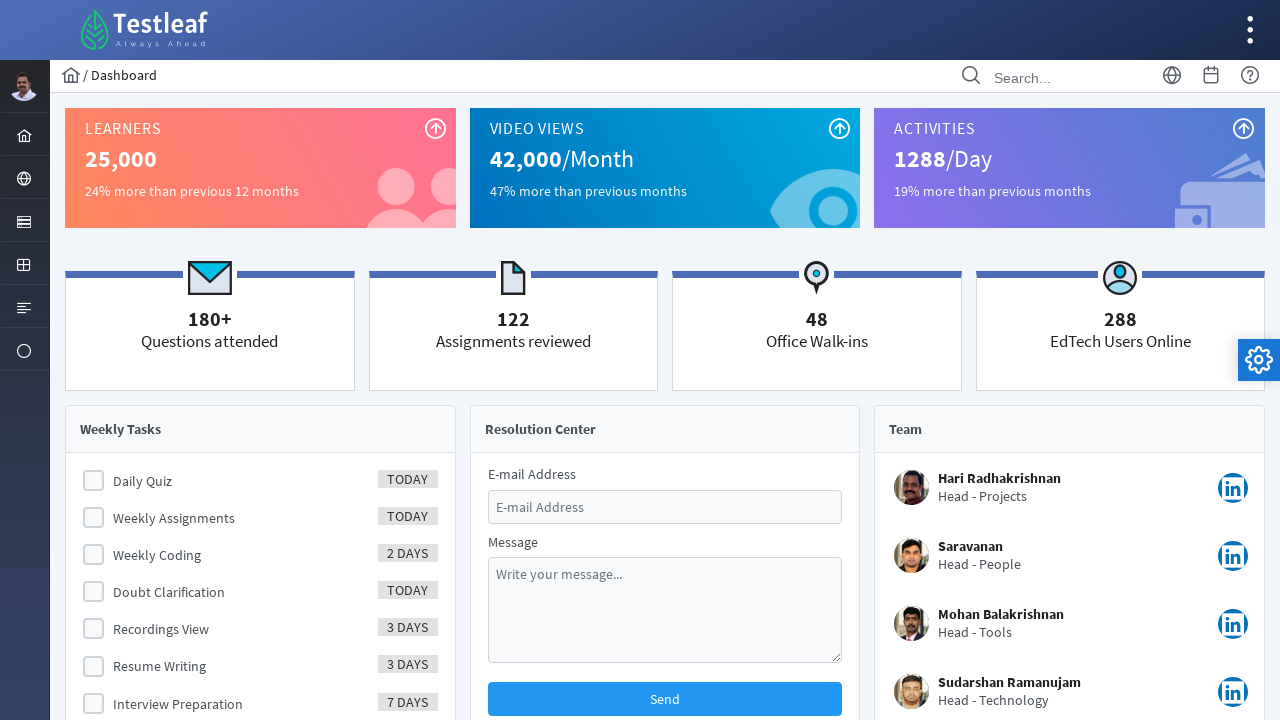

Navigated back to button practice page
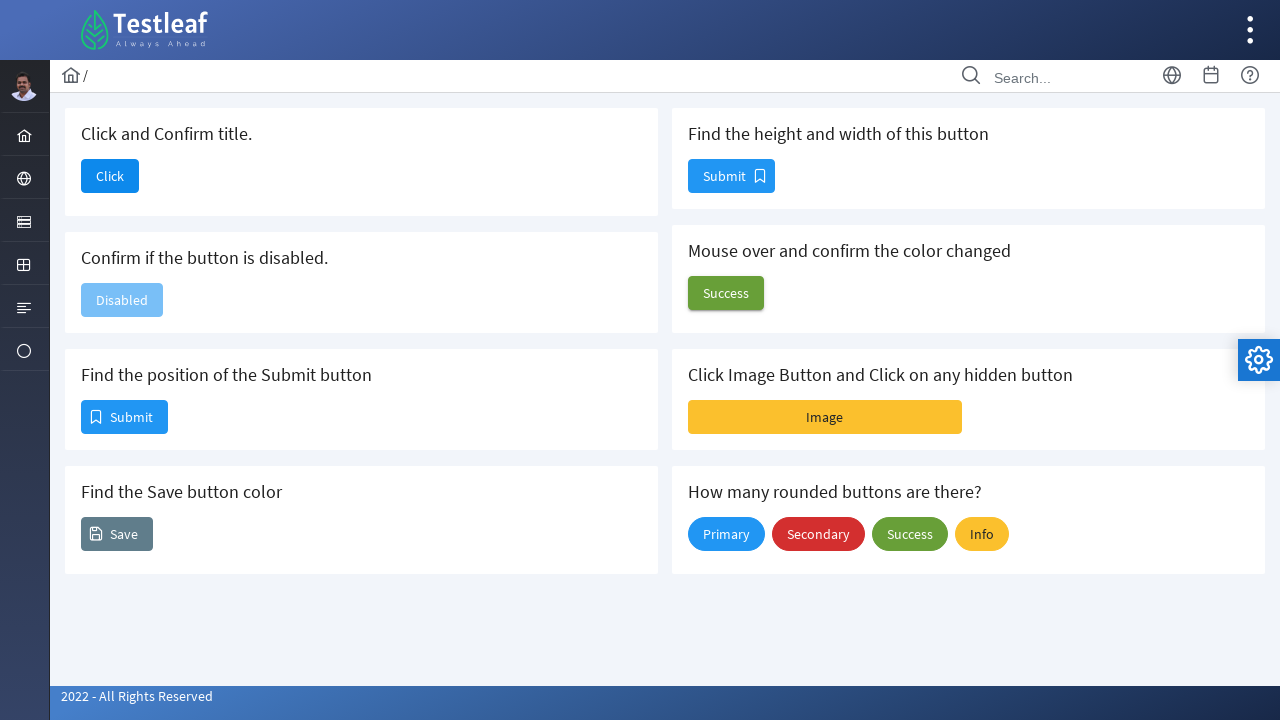

Waited for disabled button to load on page
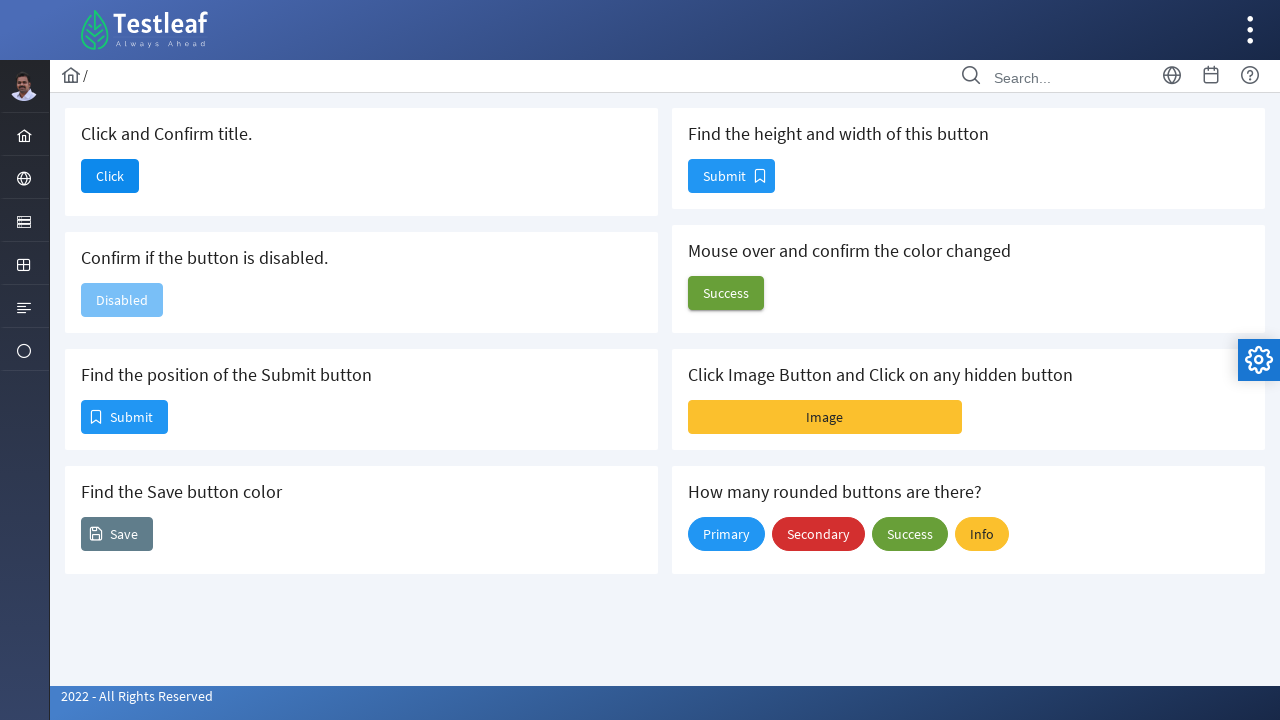

Located the disabled button element
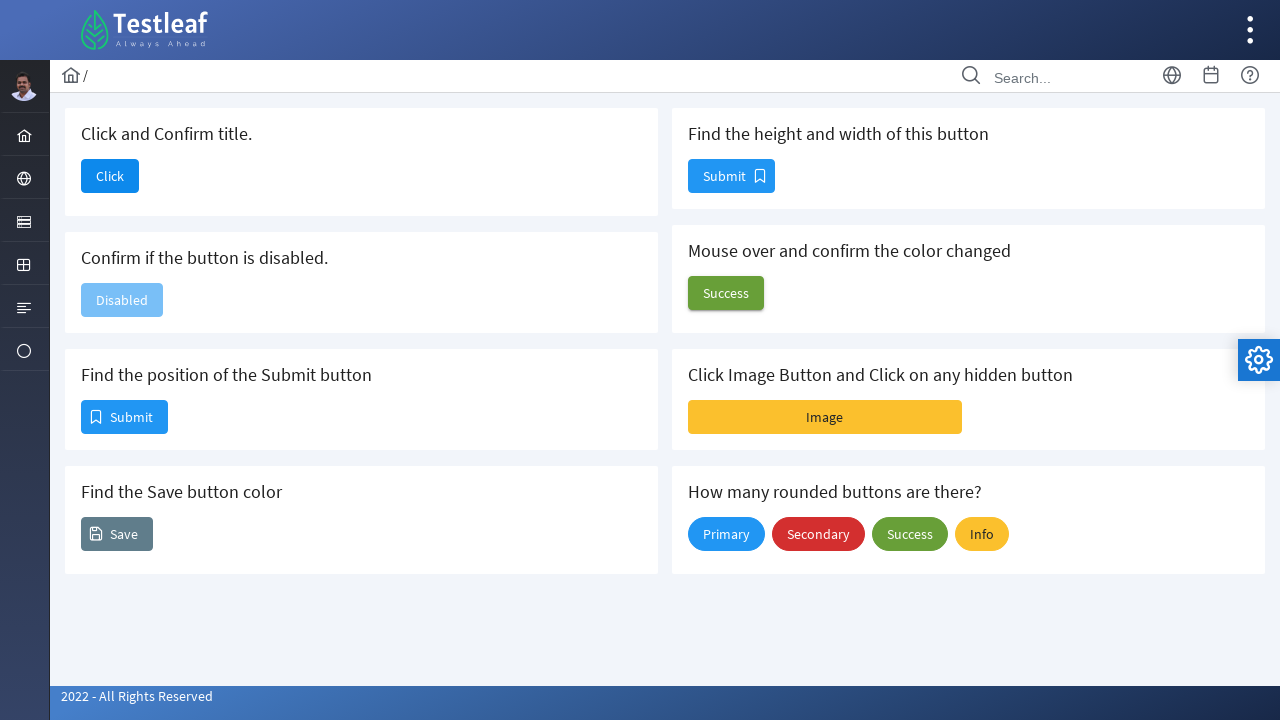

Checked if button is disabled: True
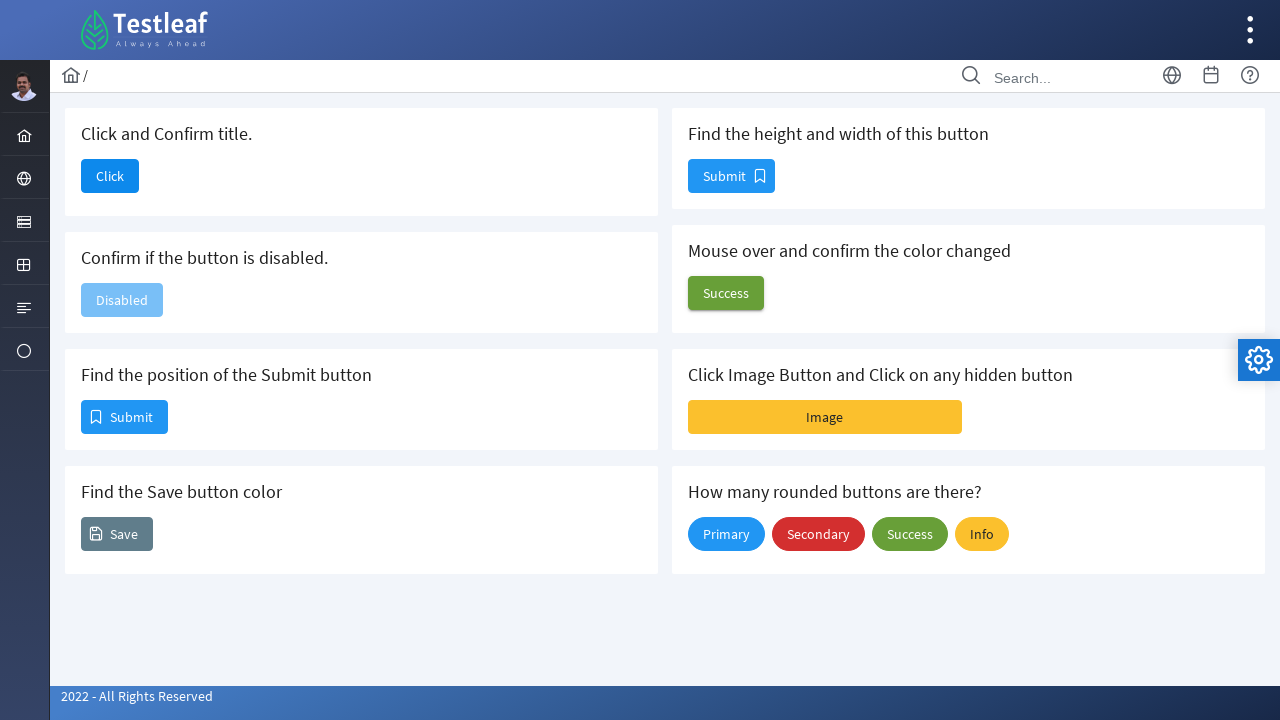

Located the Submit button element
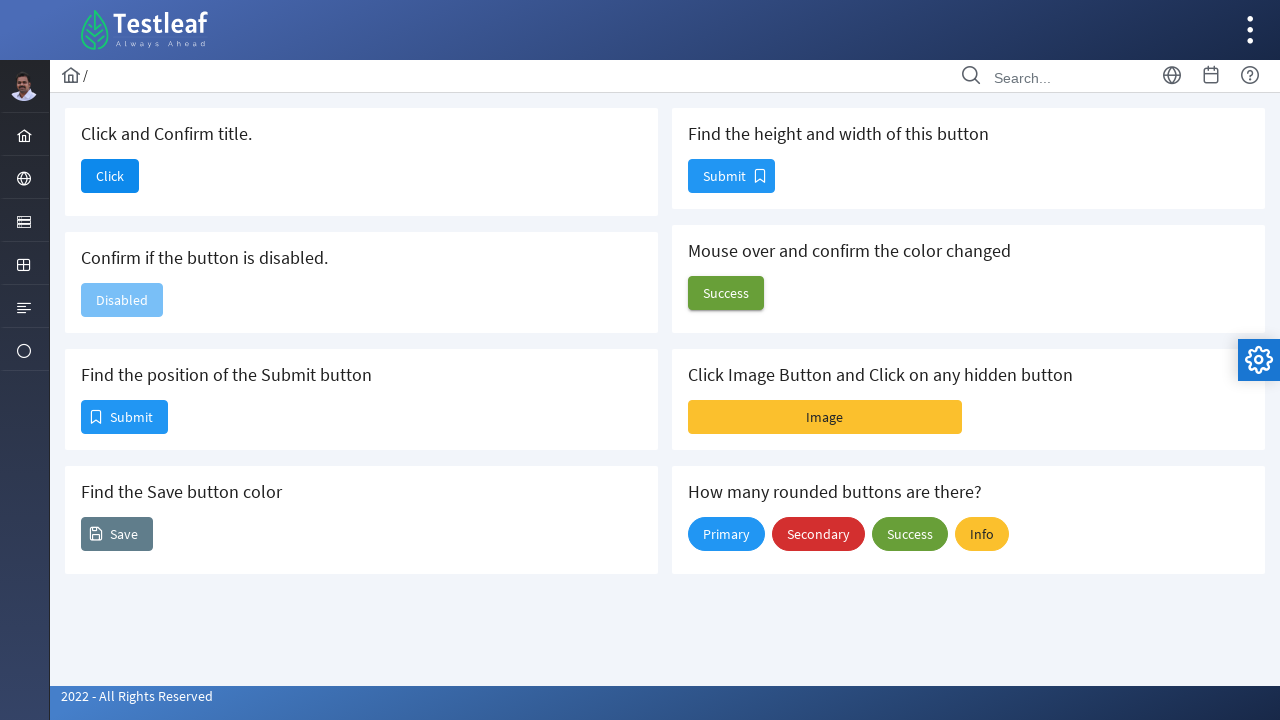

Retrieved Submit button text: Submit
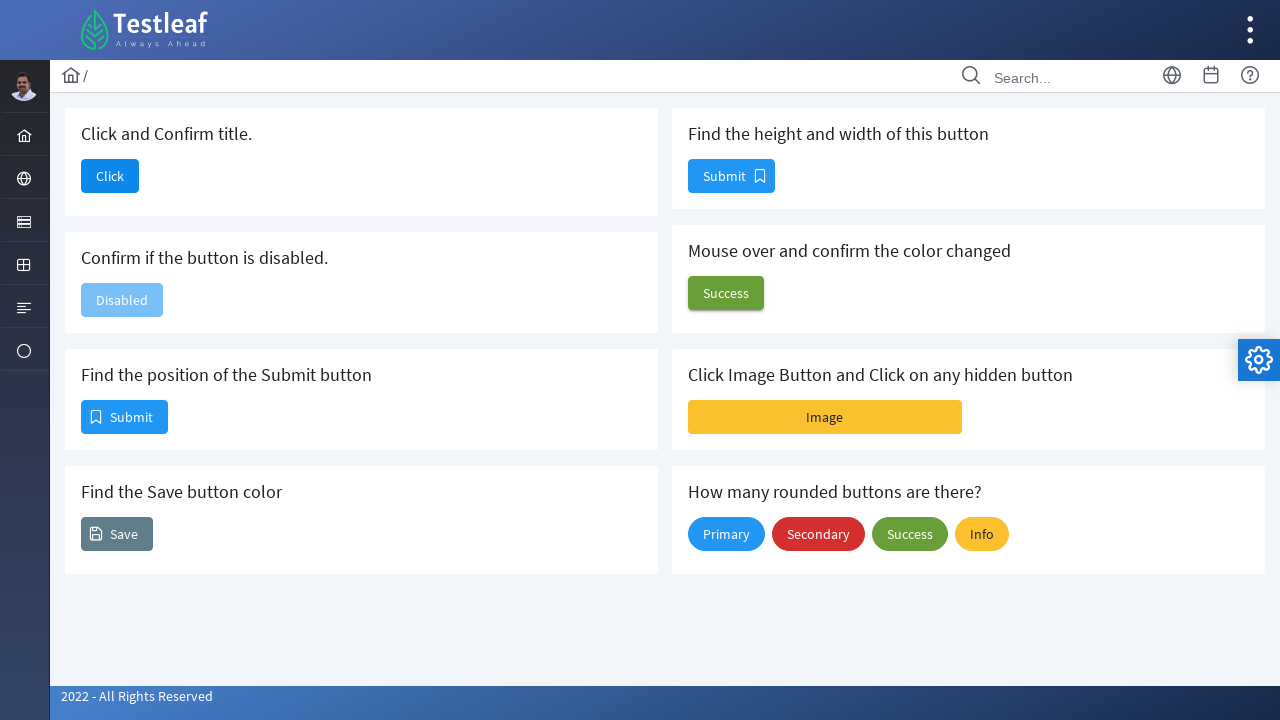

Located the Save button element
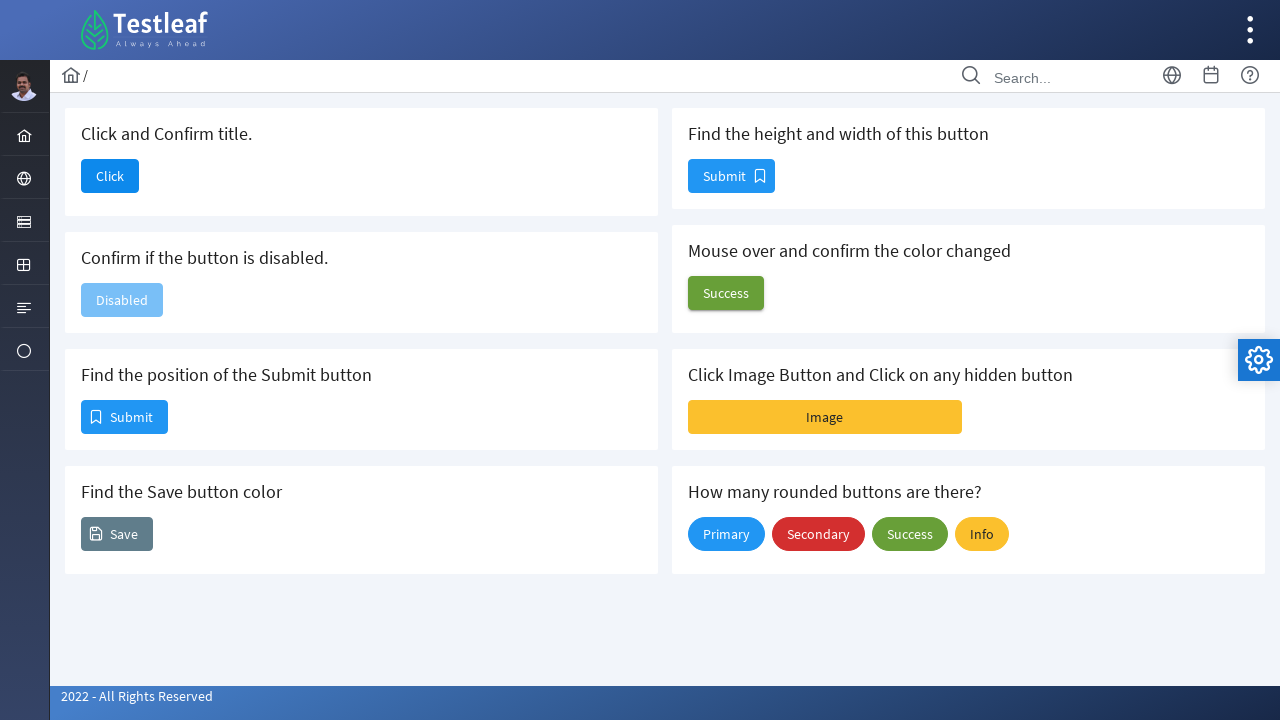

Retrieved Save button background color: rgba(0, 0, 0, 0)
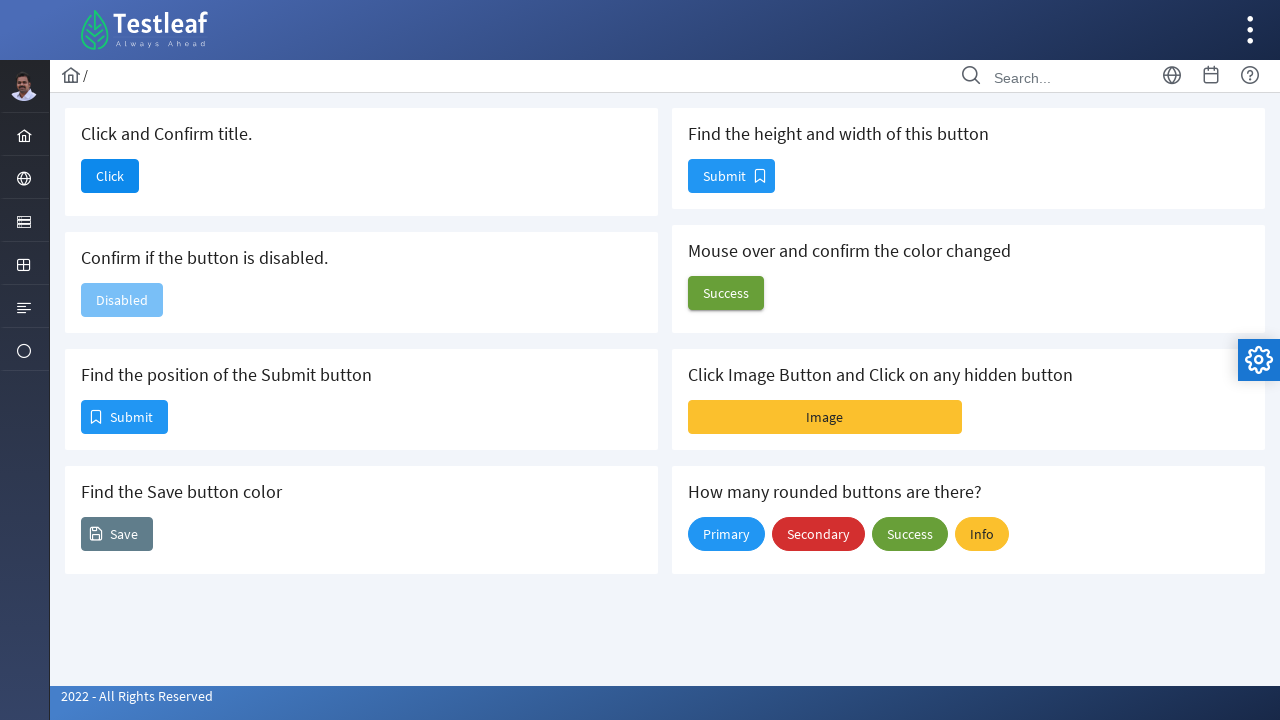

Located the height and width button element
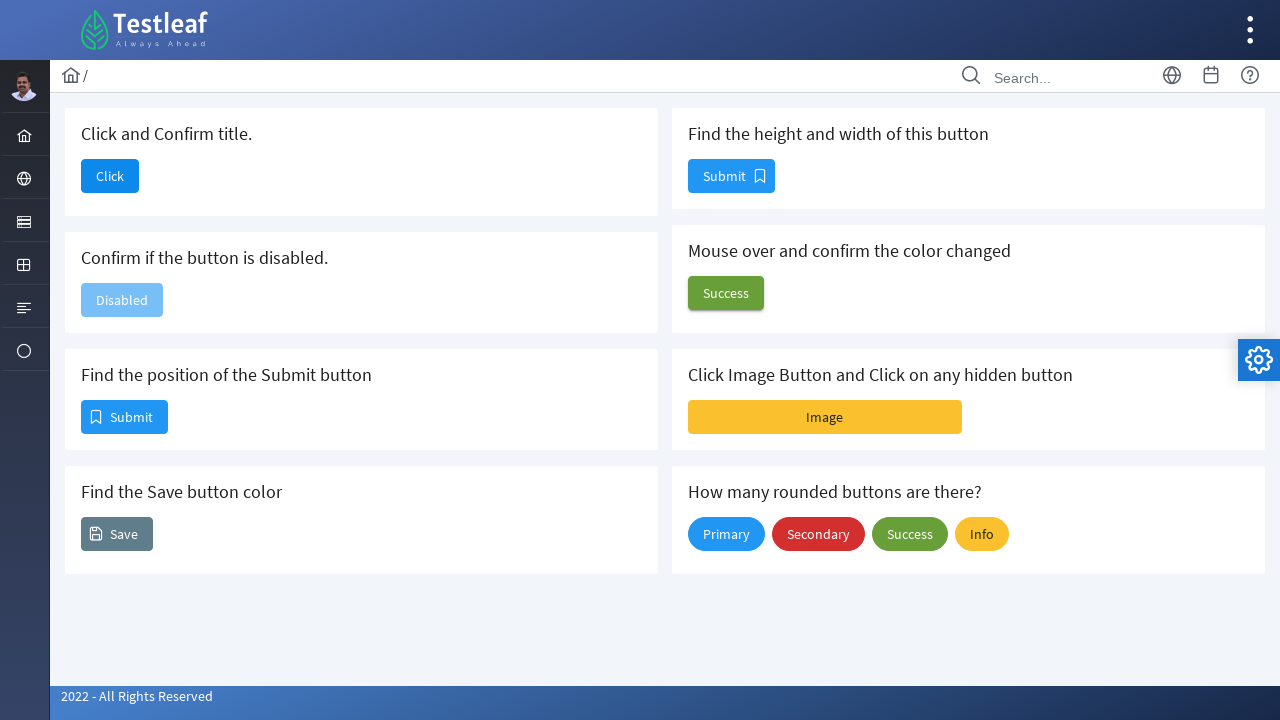

Retrieved button dimensions - width: 85, height: 32
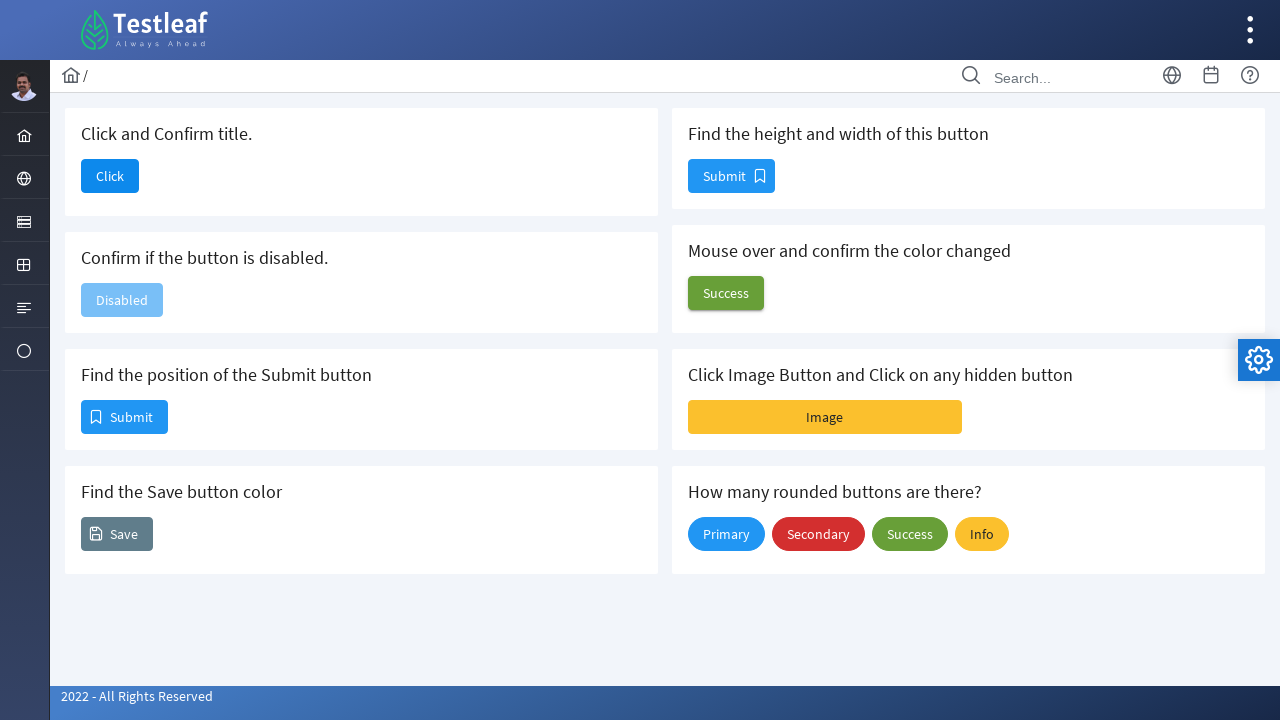

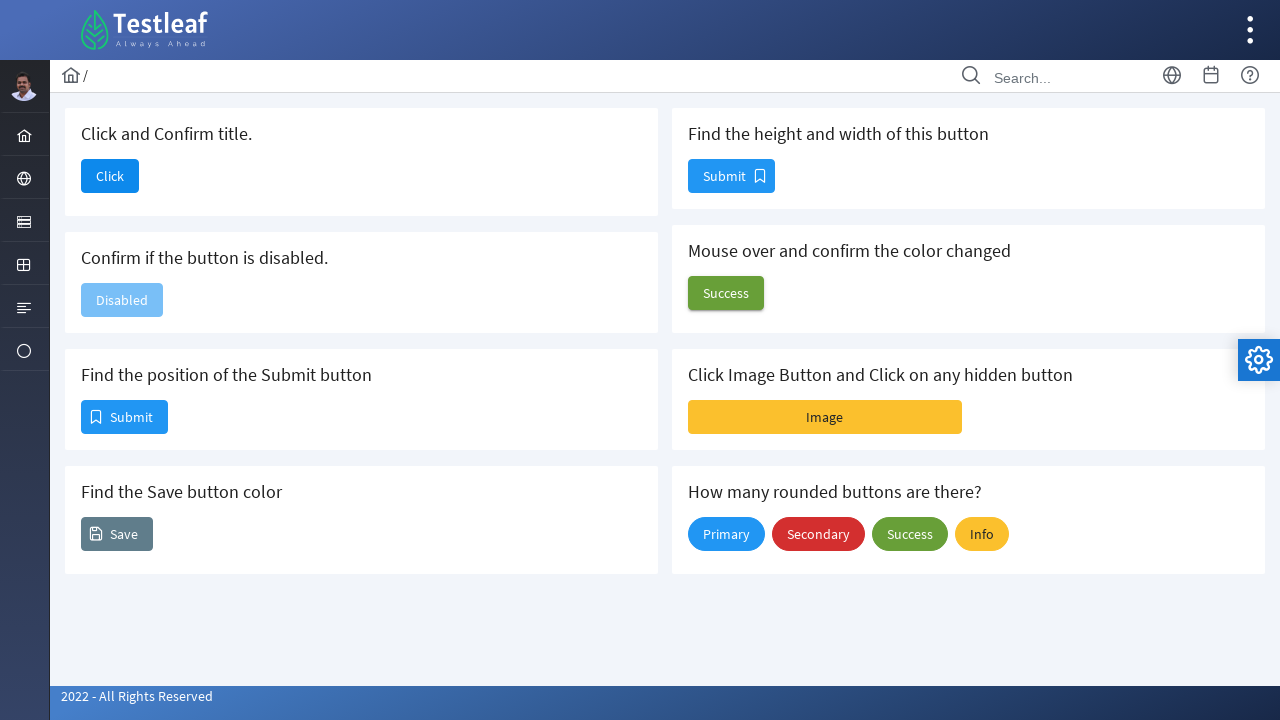